Tests dropdown interaction on omayo.blogspot.com by clicking on a dropdown element twice

Starting URL: https://omayo.blogspot.com/

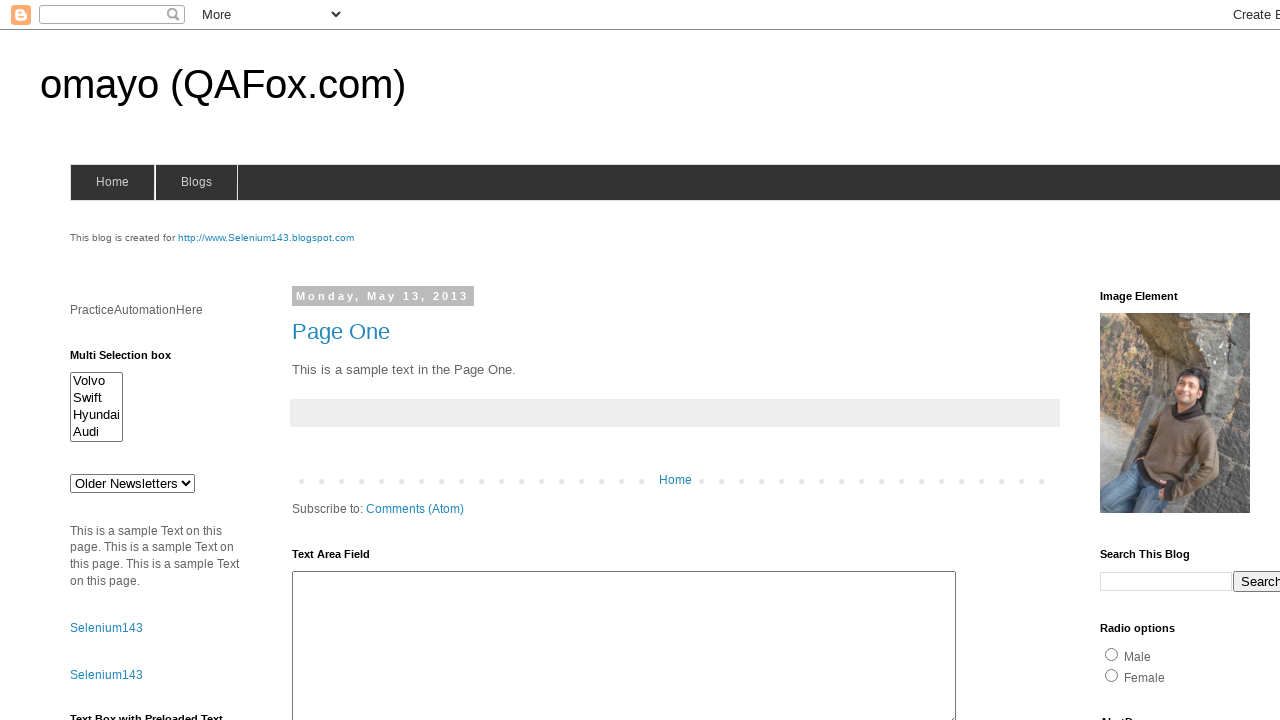

Clicked dropdown element #drop1 (first click) at (132, 483) on #drop1
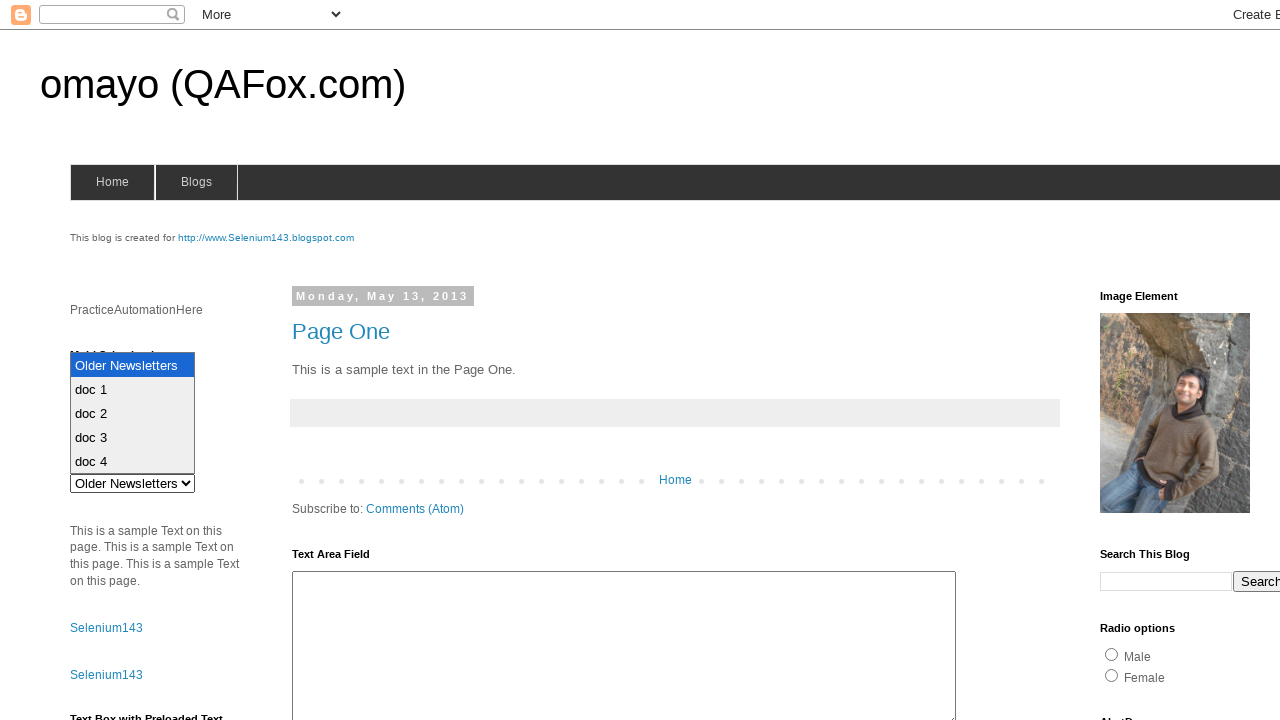

Clicked dropdown element #drop1 (second click) at (132, 483) on #drop1
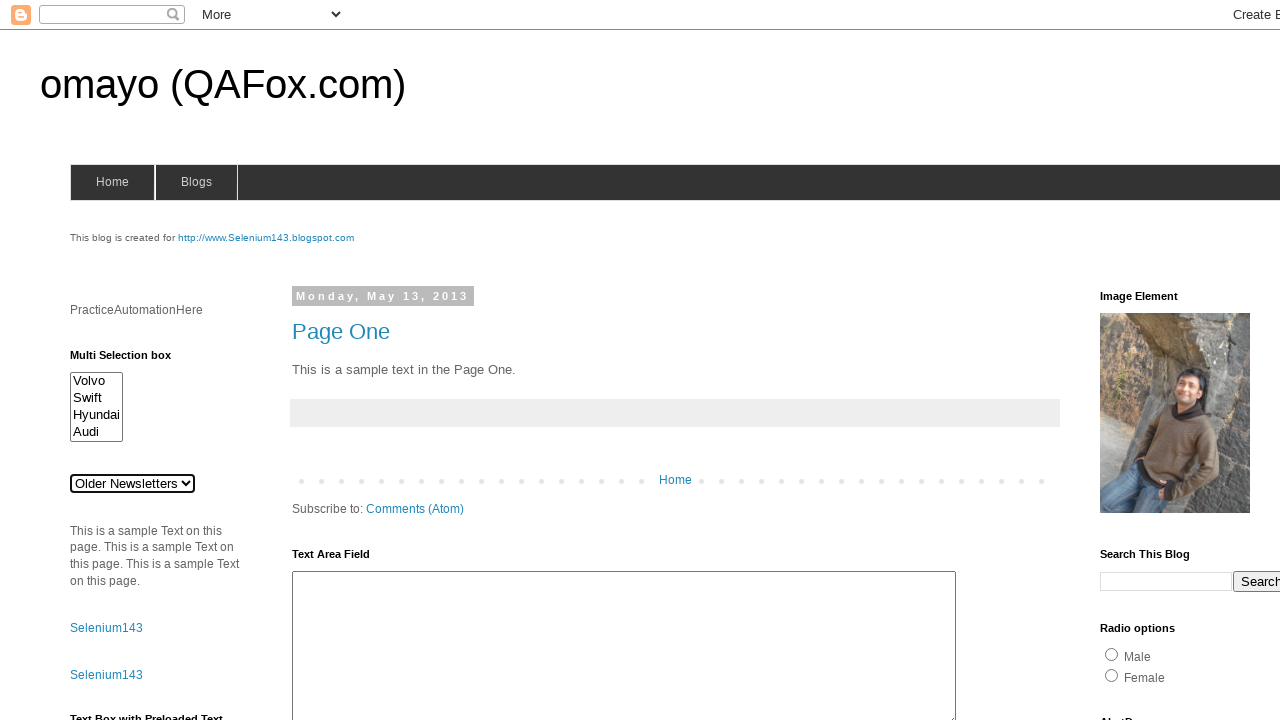

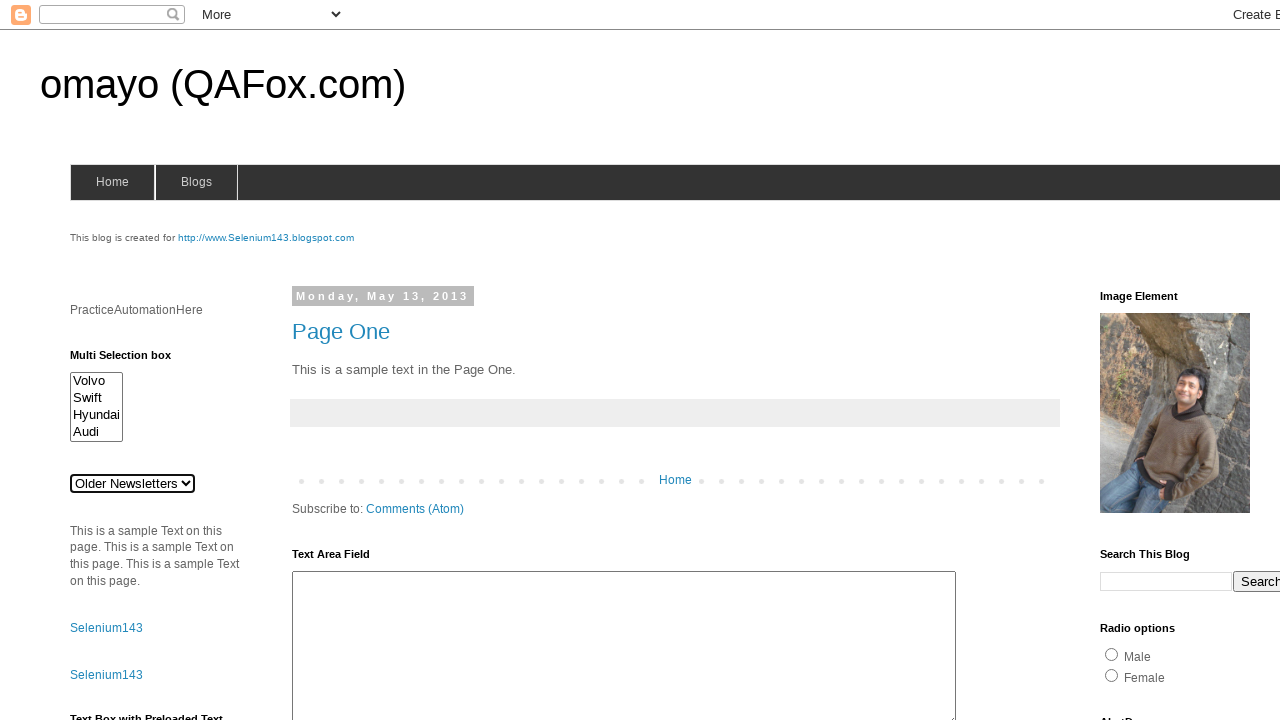